Navigates to the Demoblaze store homepage and verifies that the page title contains "STORE".

Starting URL: https://demoblaze.com/index.html

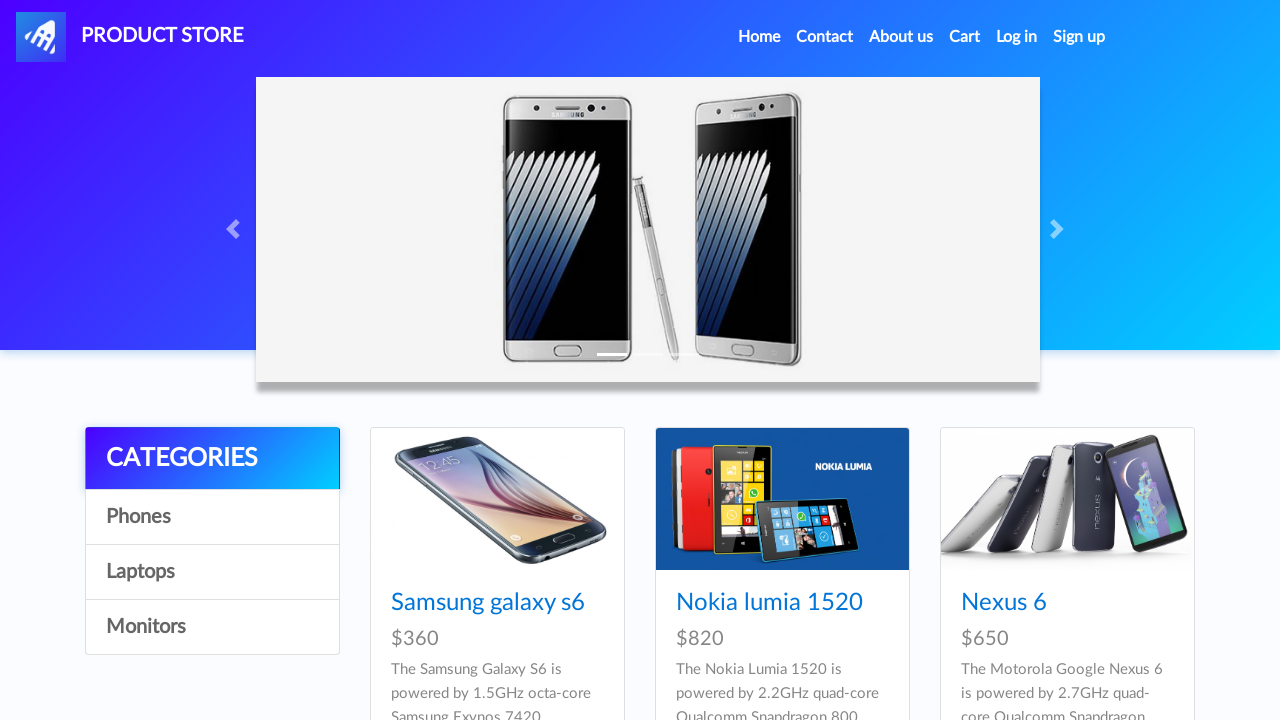

Navigated to Demoblaze store homepage
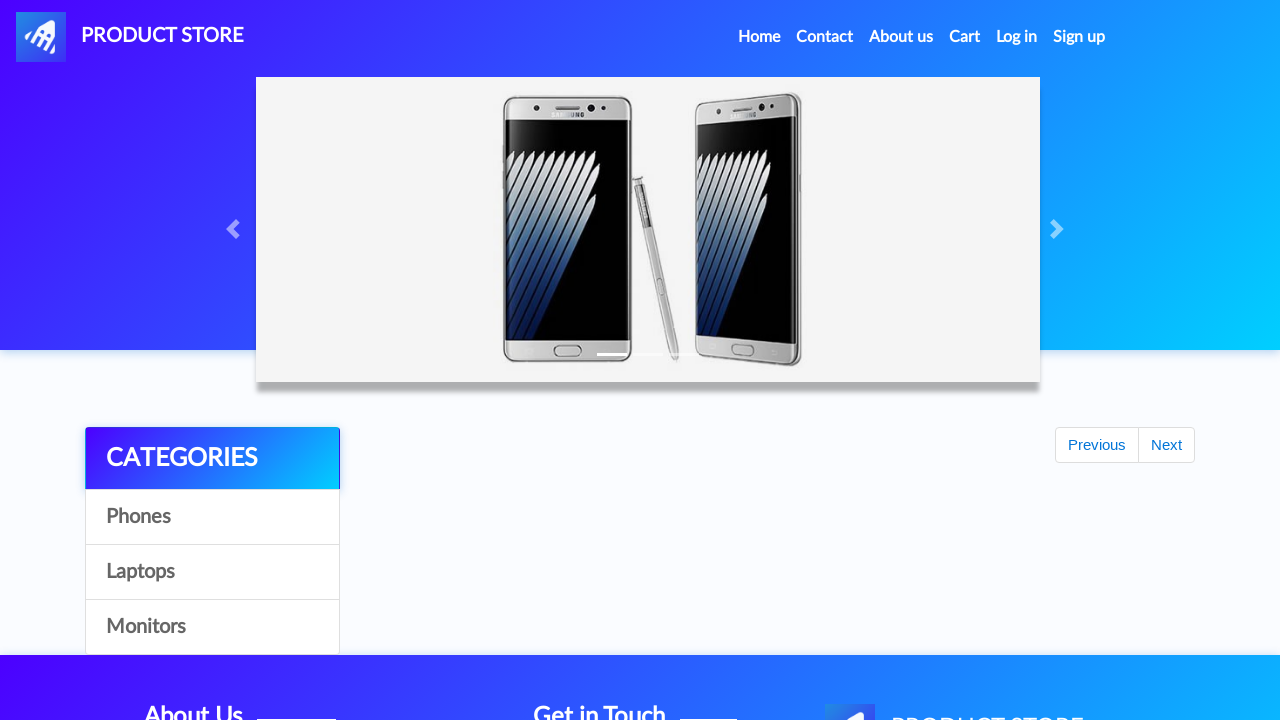

Retrieved page title: 'STORE'
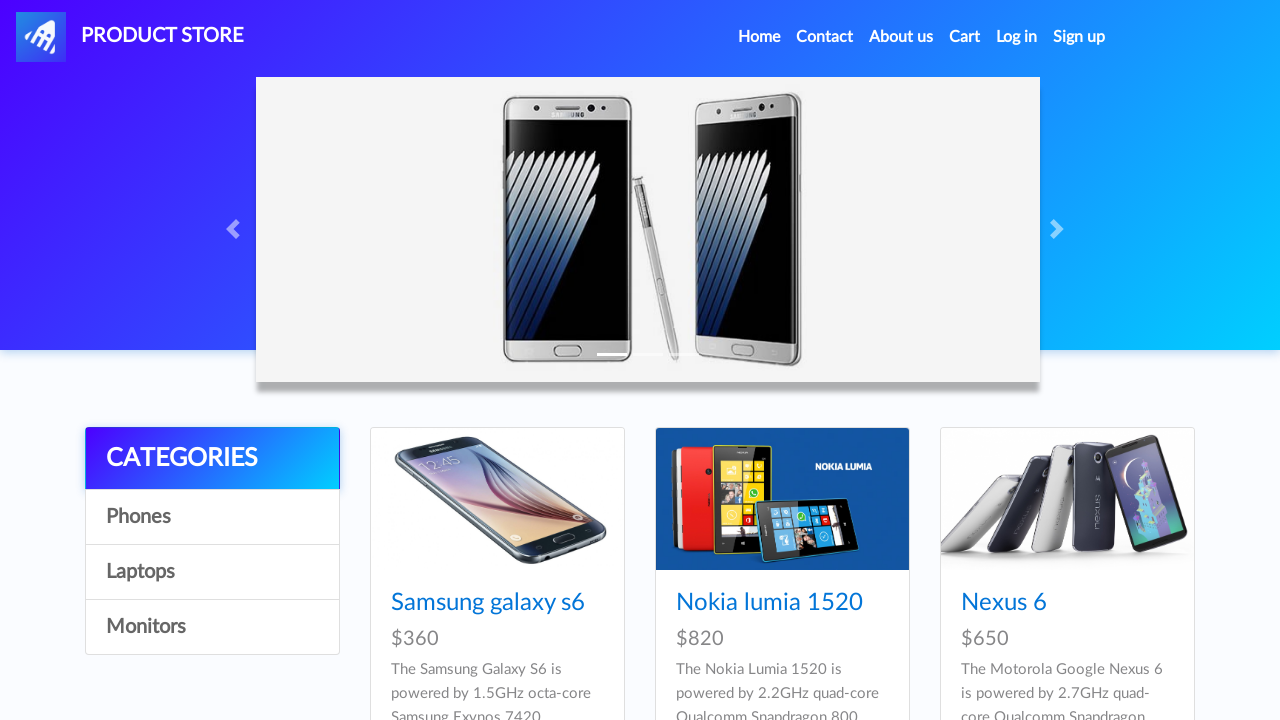

Verified that page title contains 'STORE'
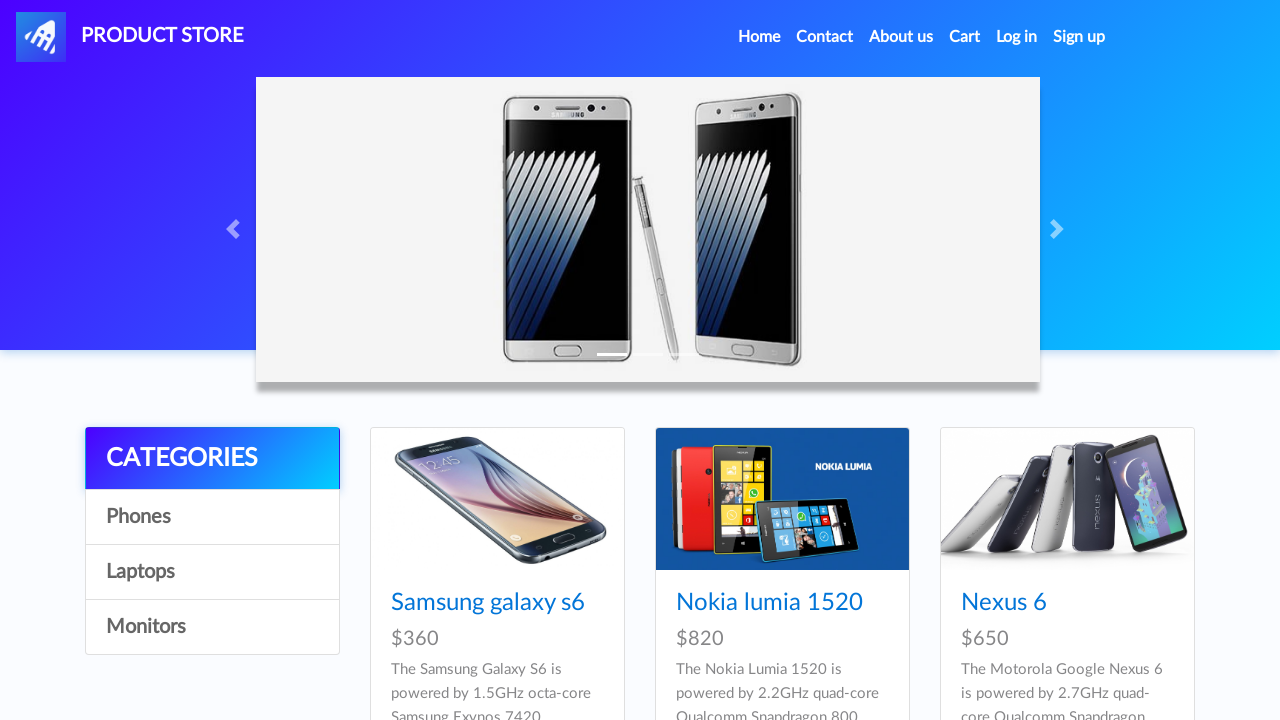

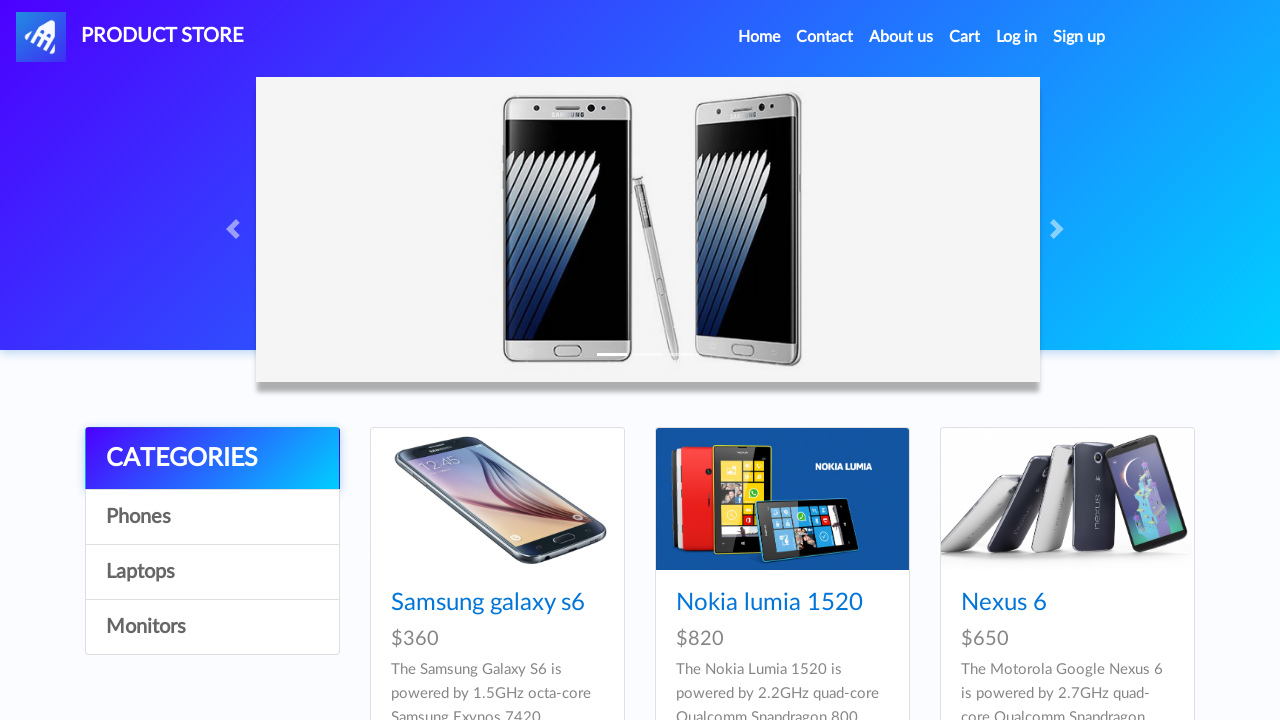